Opens the Sauce Labs homepage and verifies that the page title contains "Sauce Labs"

Starting URL: https://saucelabs.com

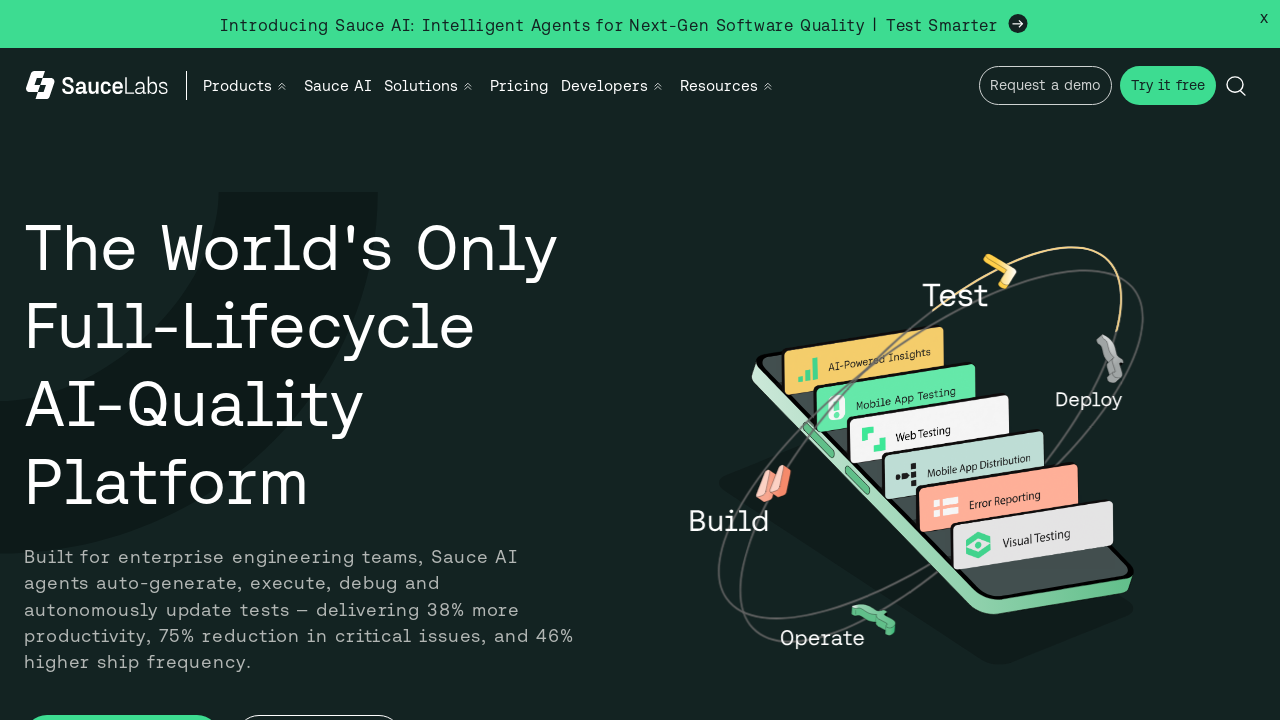

Navigated to Sauce Labs homepage
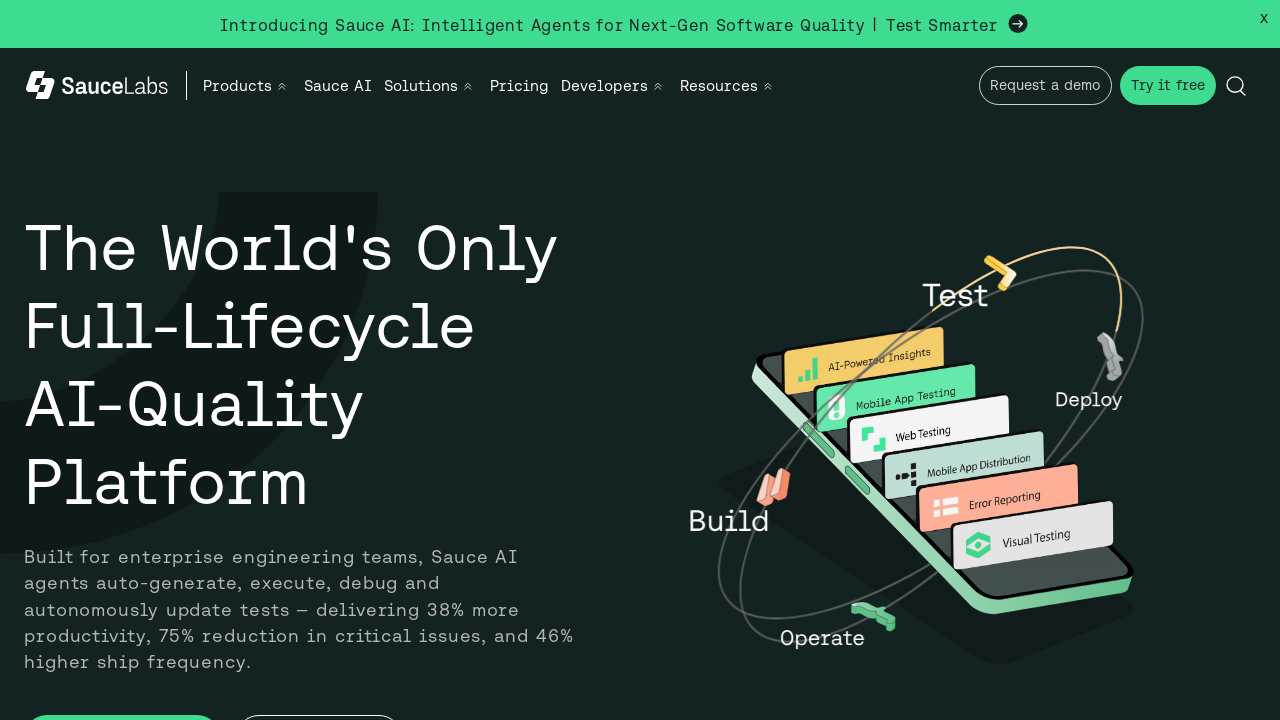

Waited for page to load - DOM content loaded
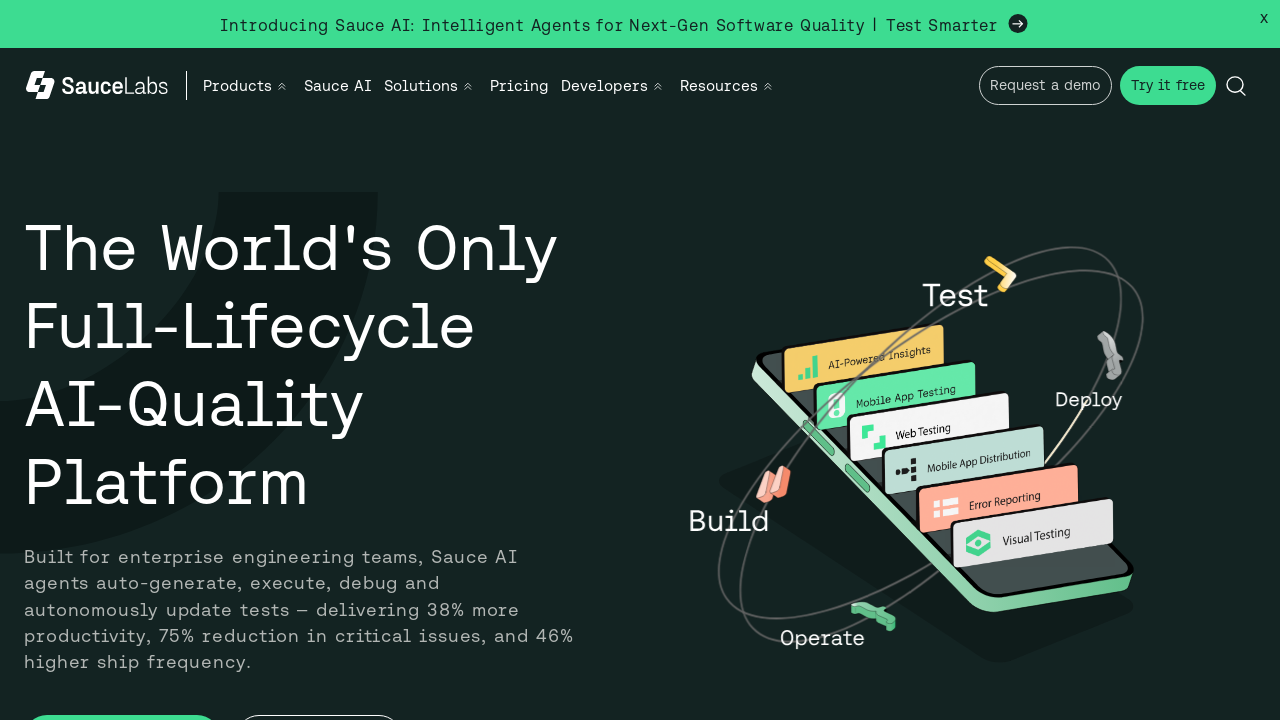

Retrieved page title: 'Sauce Labs: Cross Browser Testing, Selenium Testing & Mobile Testing'
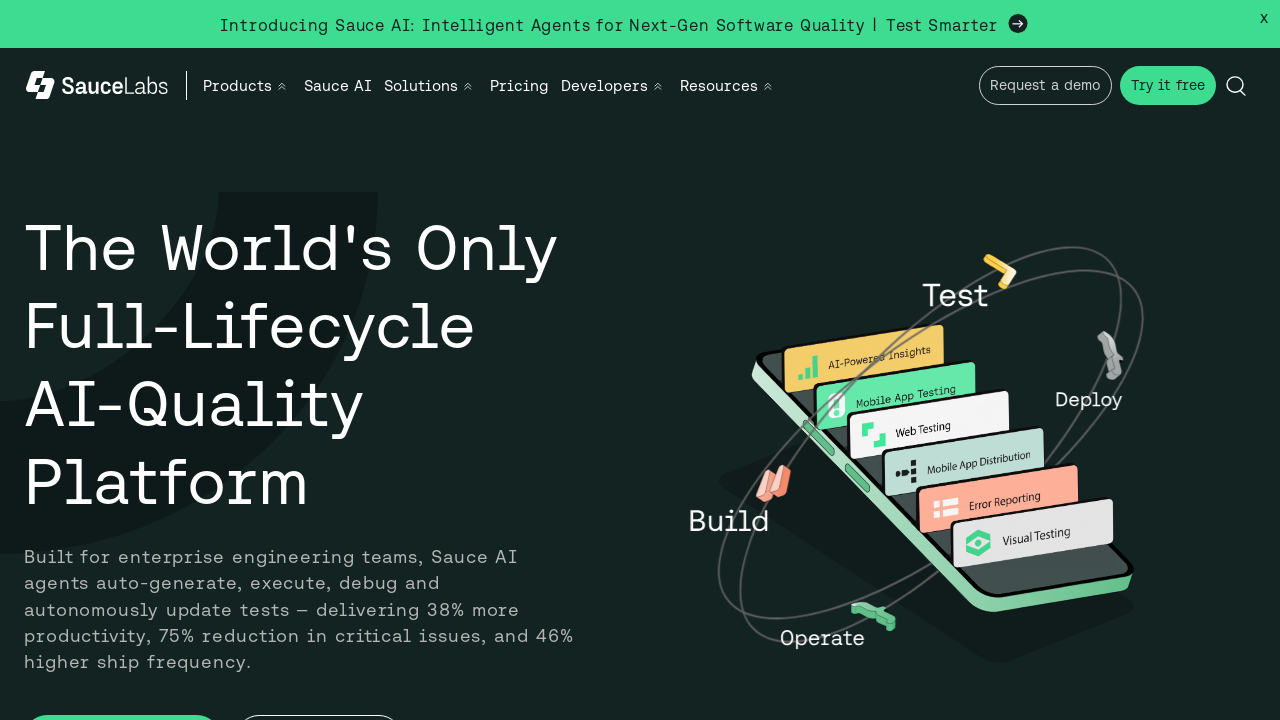

Verified page title contains 'Sauce Labs' - assertion passed
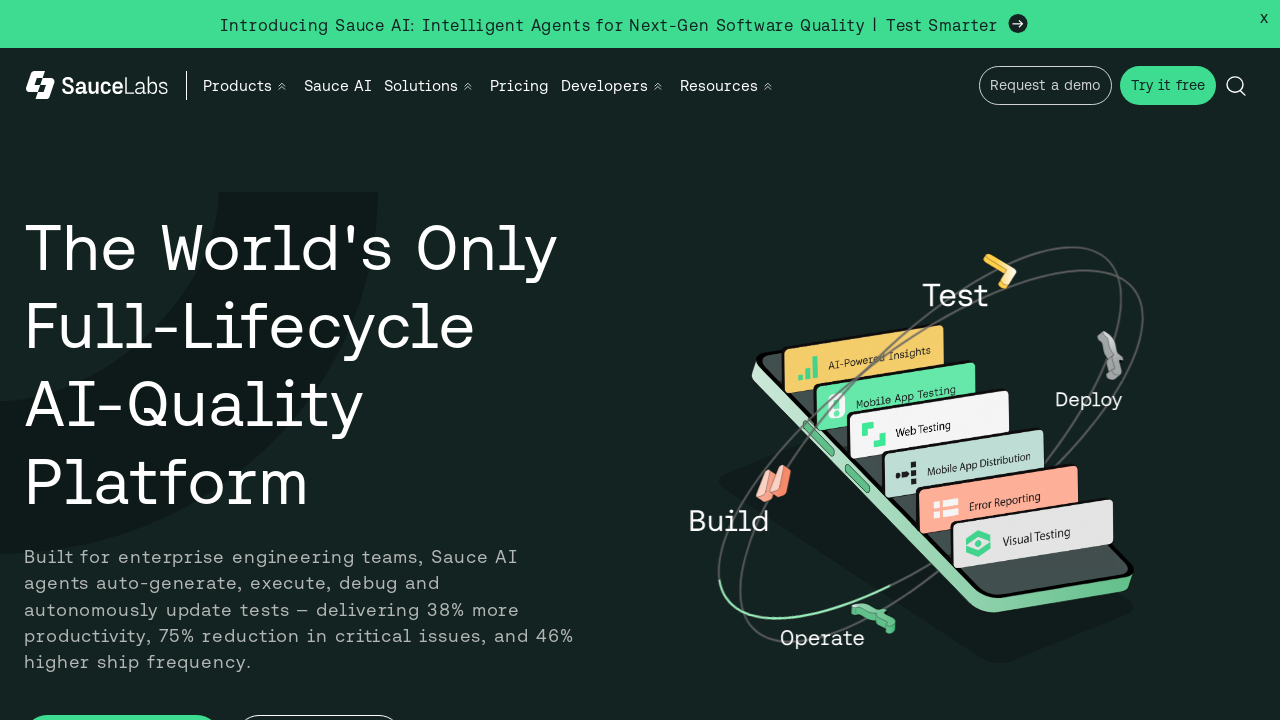

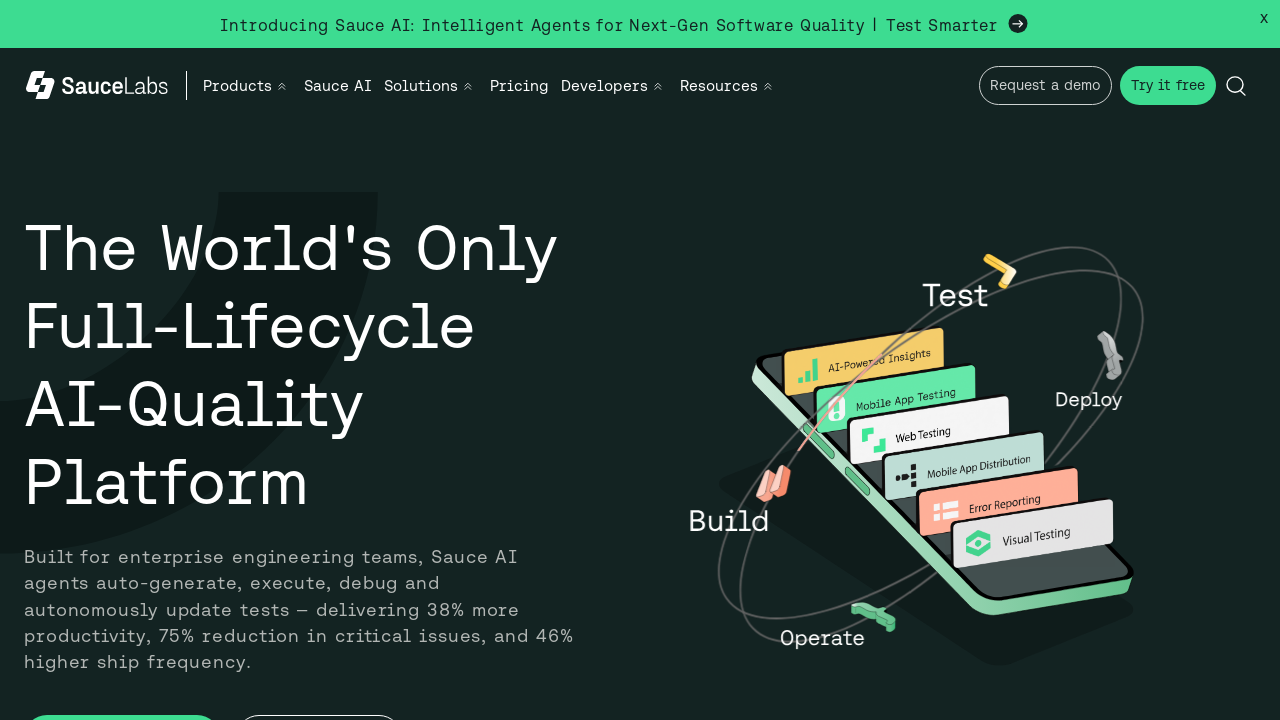